Tests sorting the Due column in descending order by clicking the column header twice and verifying the values are ordered correctly

Starting URL: http://the-internet.herokuapp.com/tables

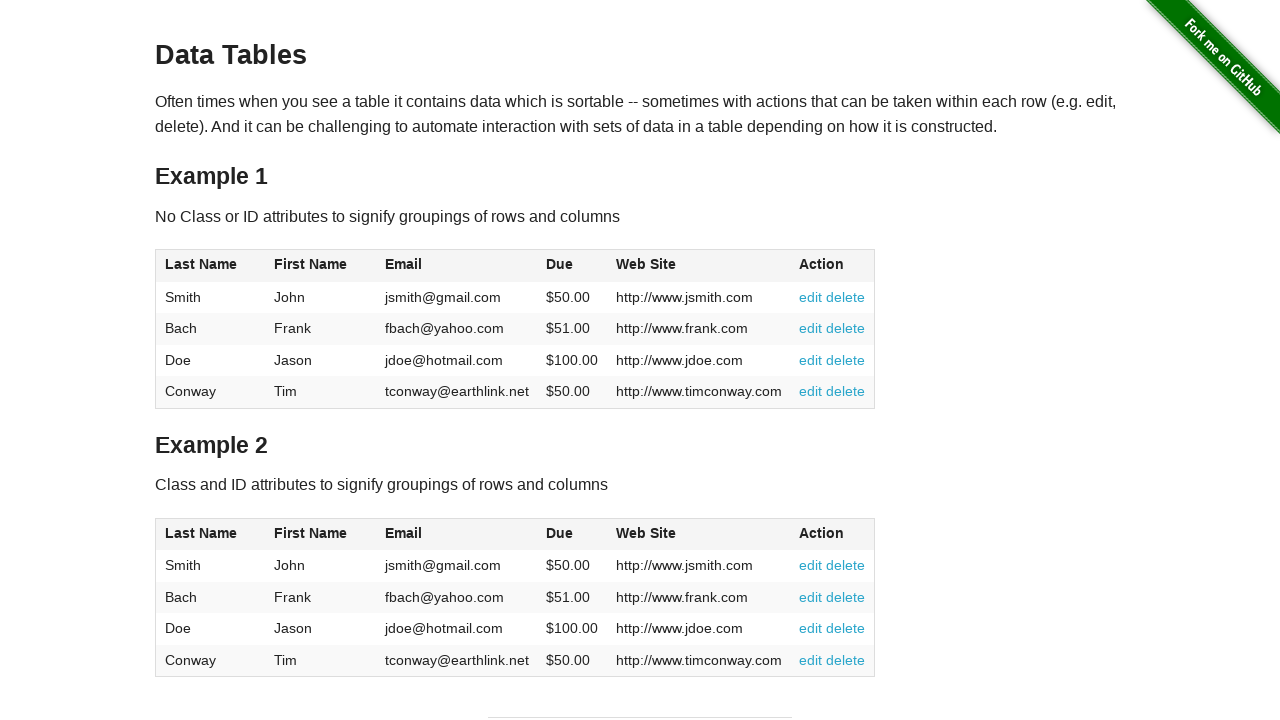

Clicked Due column header to sort ascending at (572, 266) on #table1 thead tr th:nth-of-type(4)
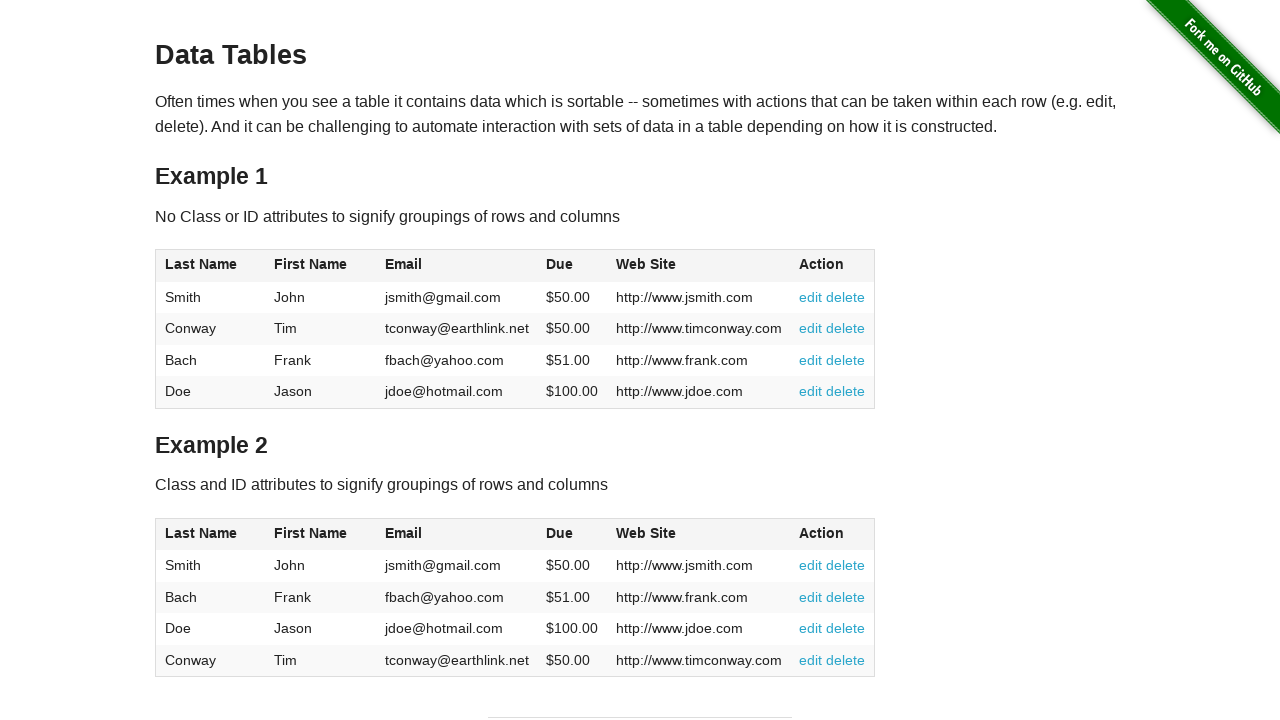

Clicked Due column header again to sort descending at (572, 266) on #table1 thead tr th:nth-of-type(4)
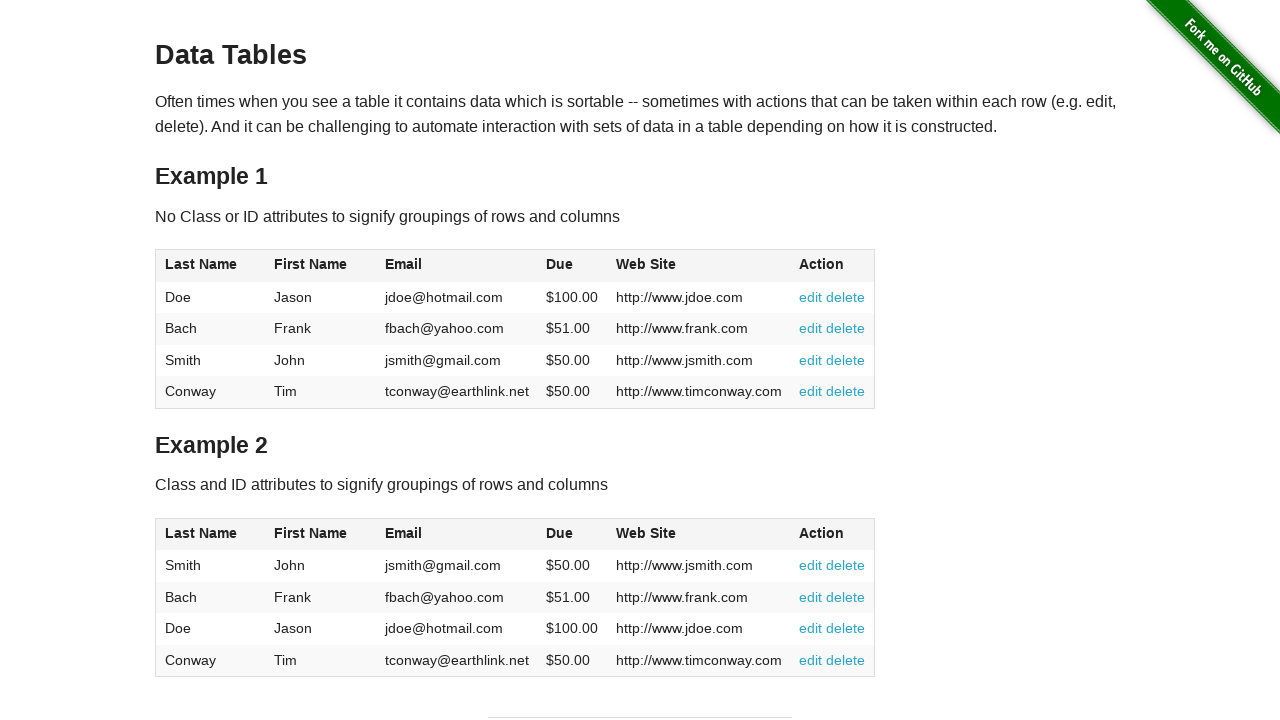

Table sorted in descending order by Due column
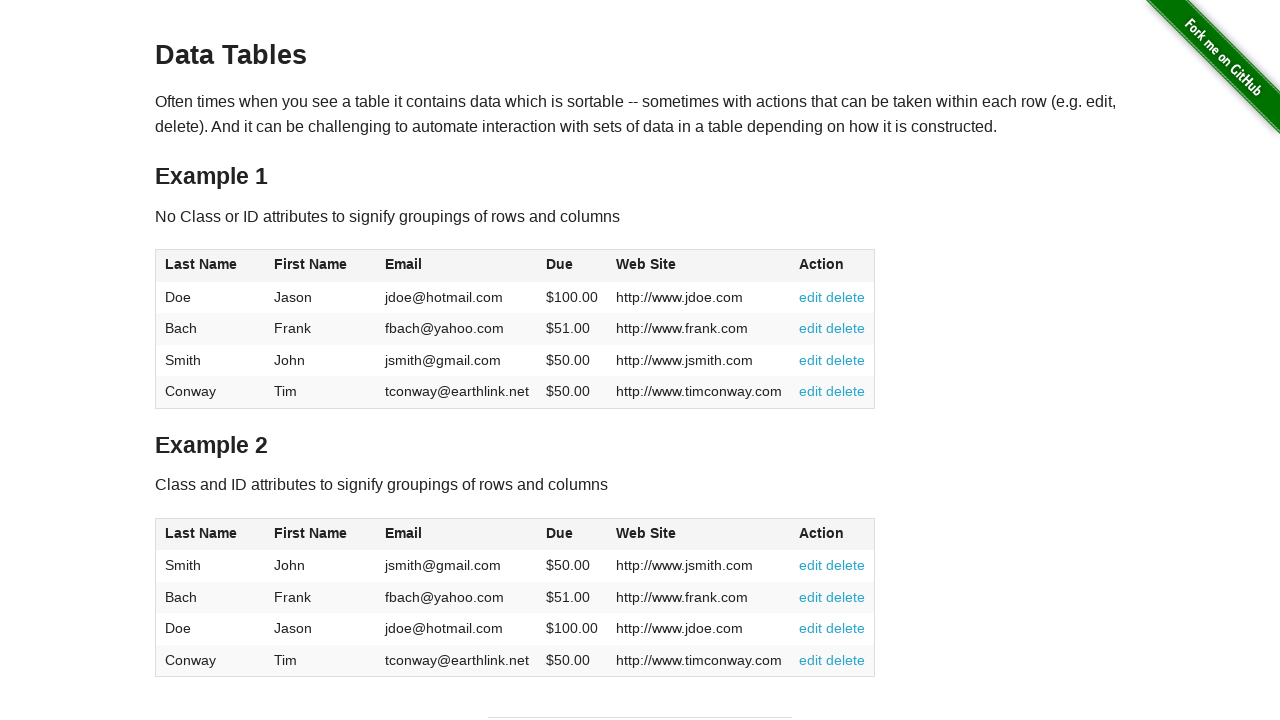

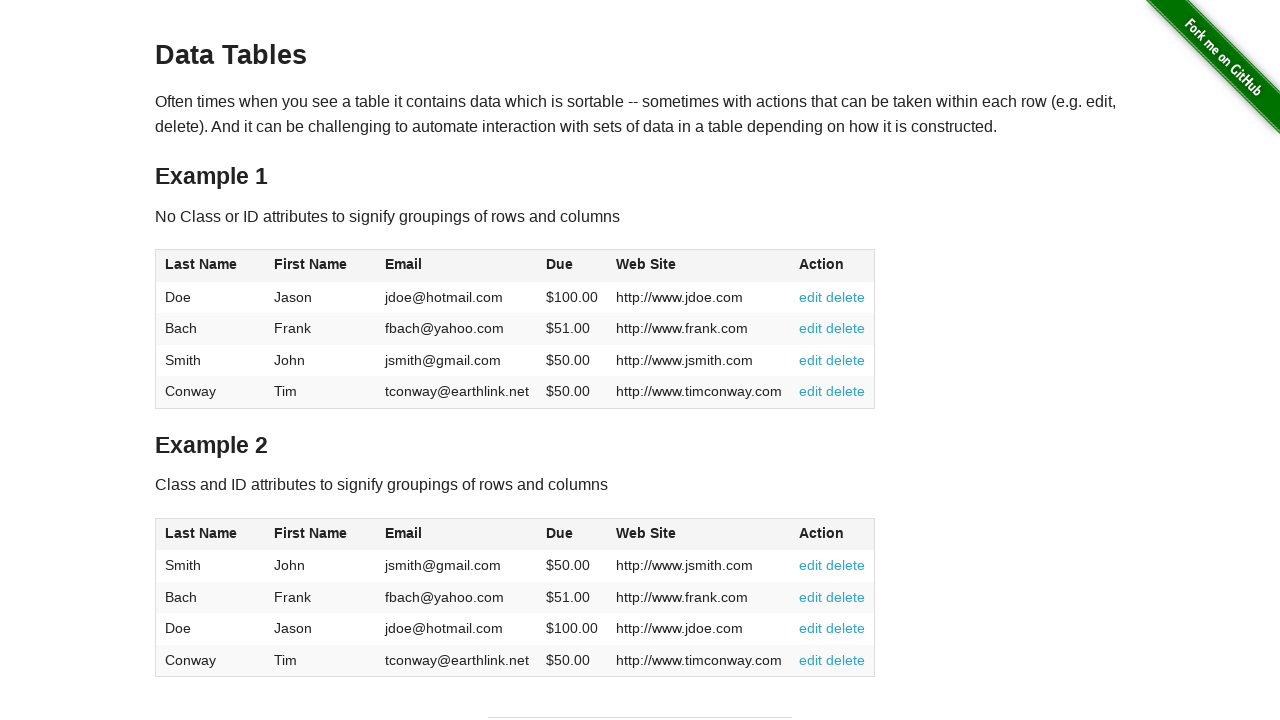